Tests the ability to inject jQuery and jQuery Growl library into a page via JavaScript execution, then displays notification messages using the injected library.

Starting URL: http://the-internet.herokuapp.com

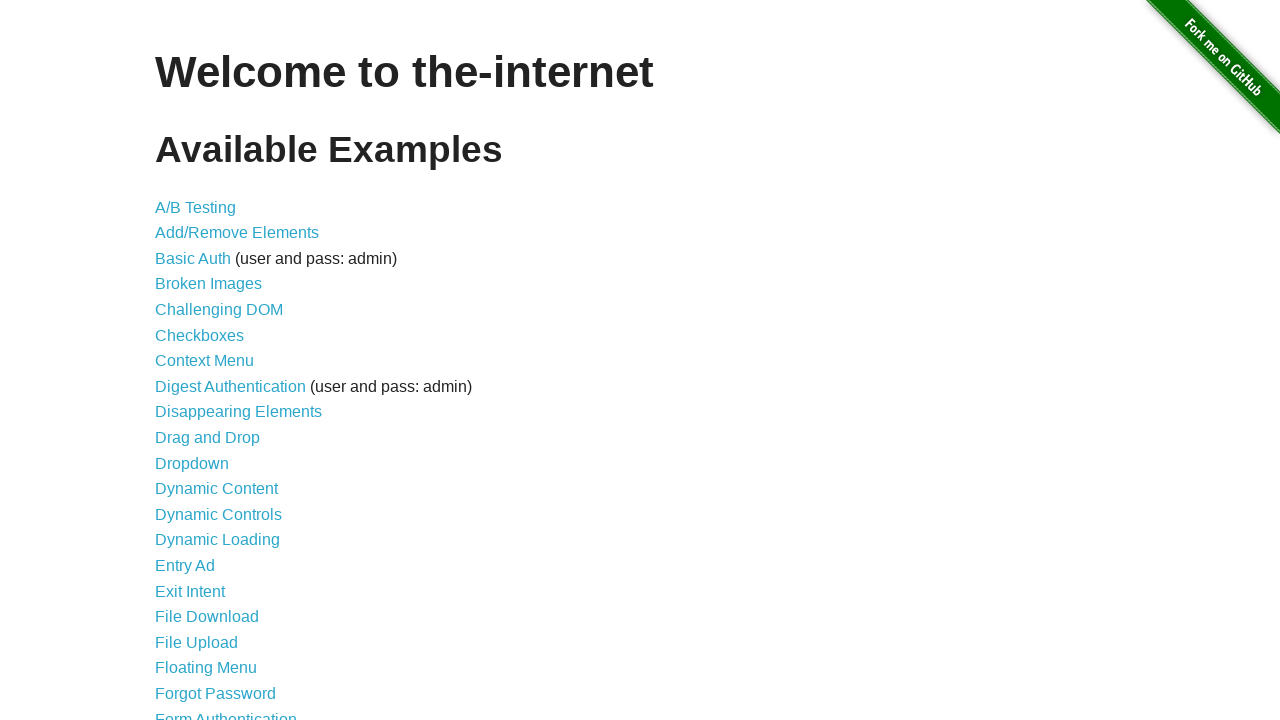

Injected jQuery library into page if not already present
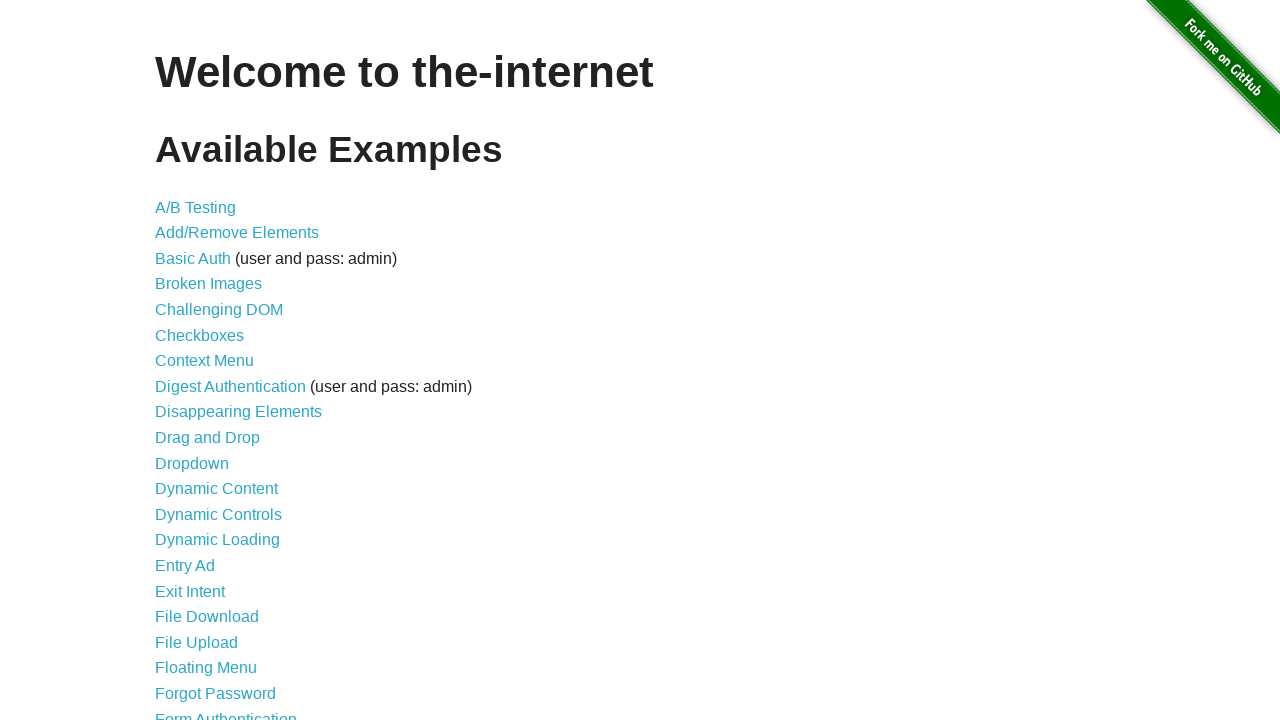

Verified jQuery has loaded on the page
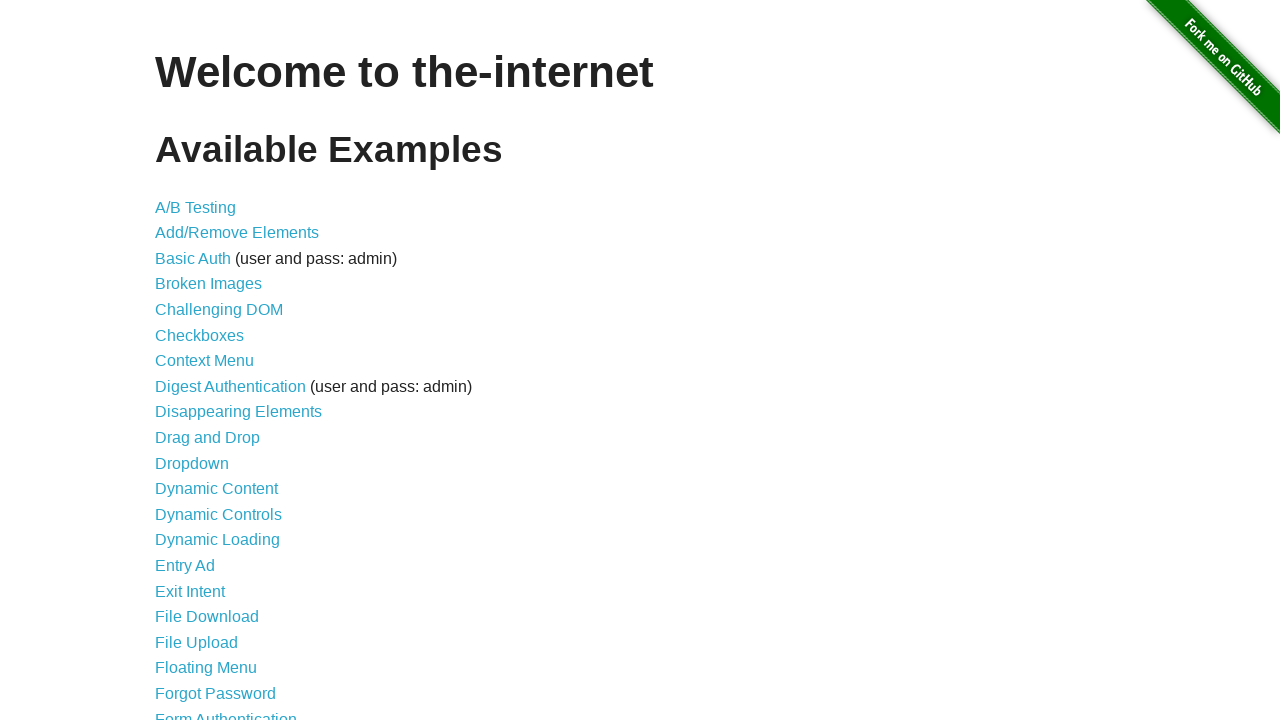

Loaded jQuery Growl library via jQuery getScript
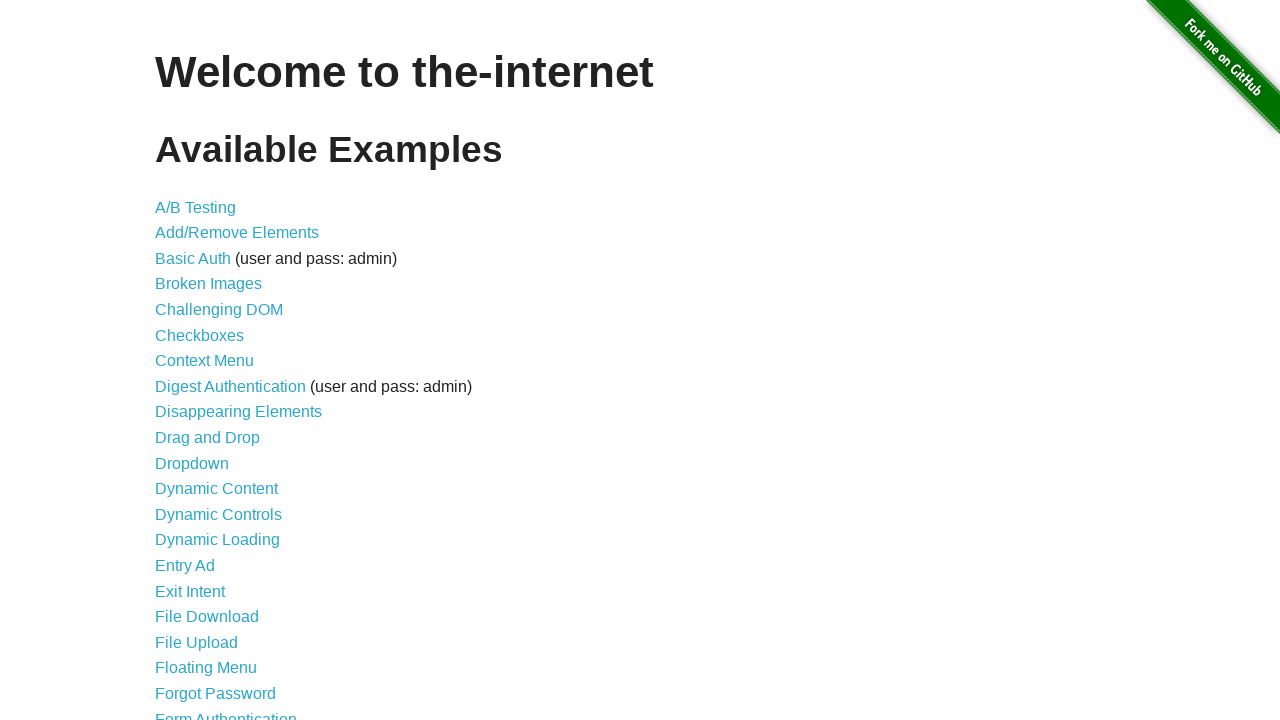

Injected jQuery Growl CSS stylesheet into page head
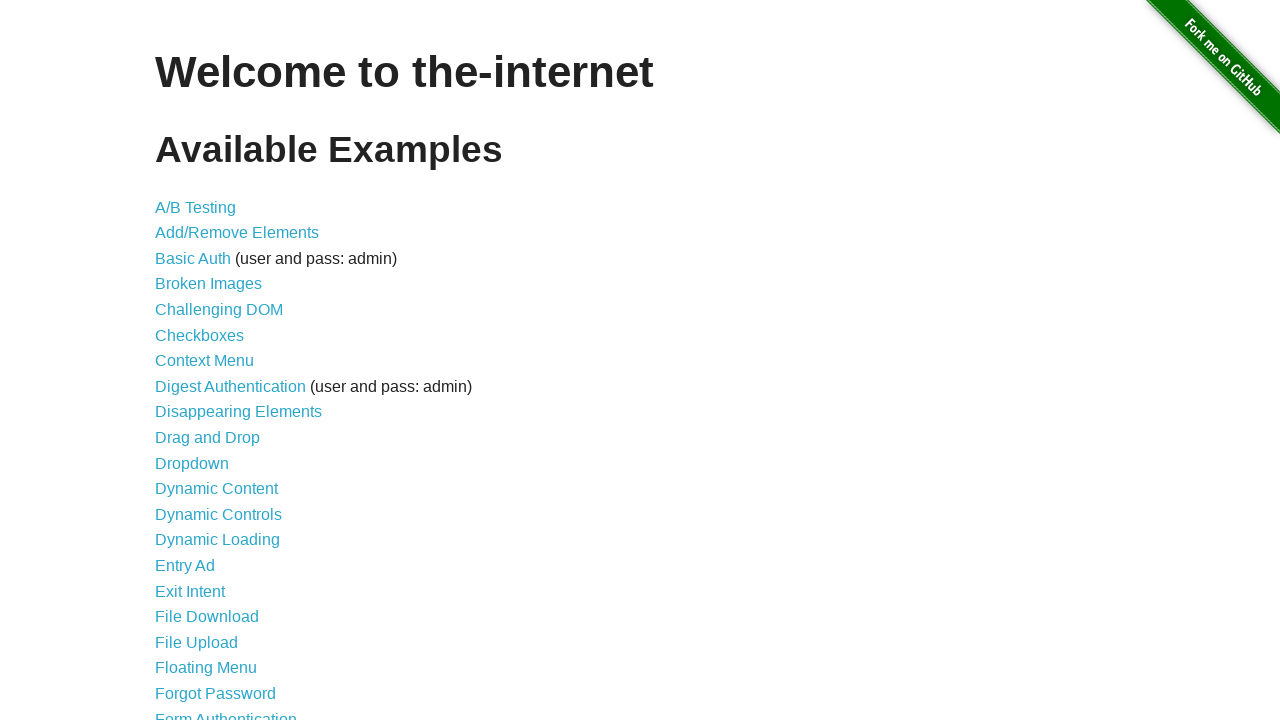

Confirmed jQuery Growl function is available
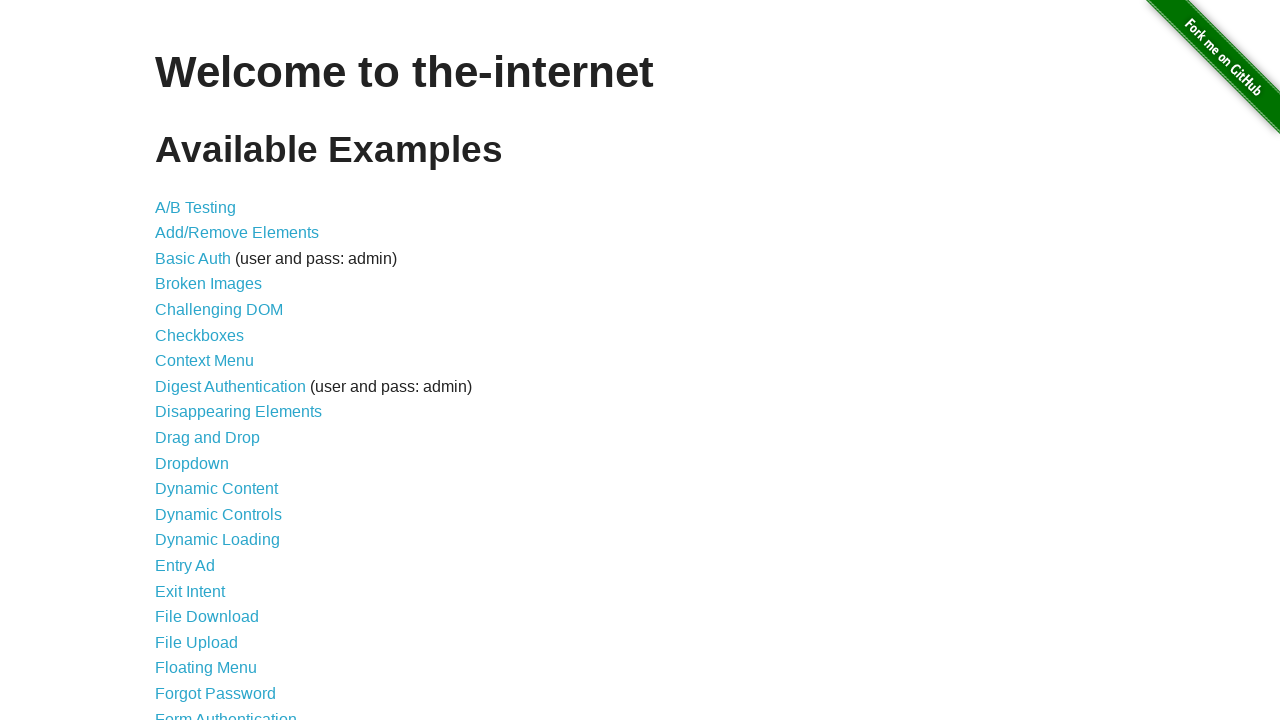

Displayed default growl notification with title 'GET' and message '/'
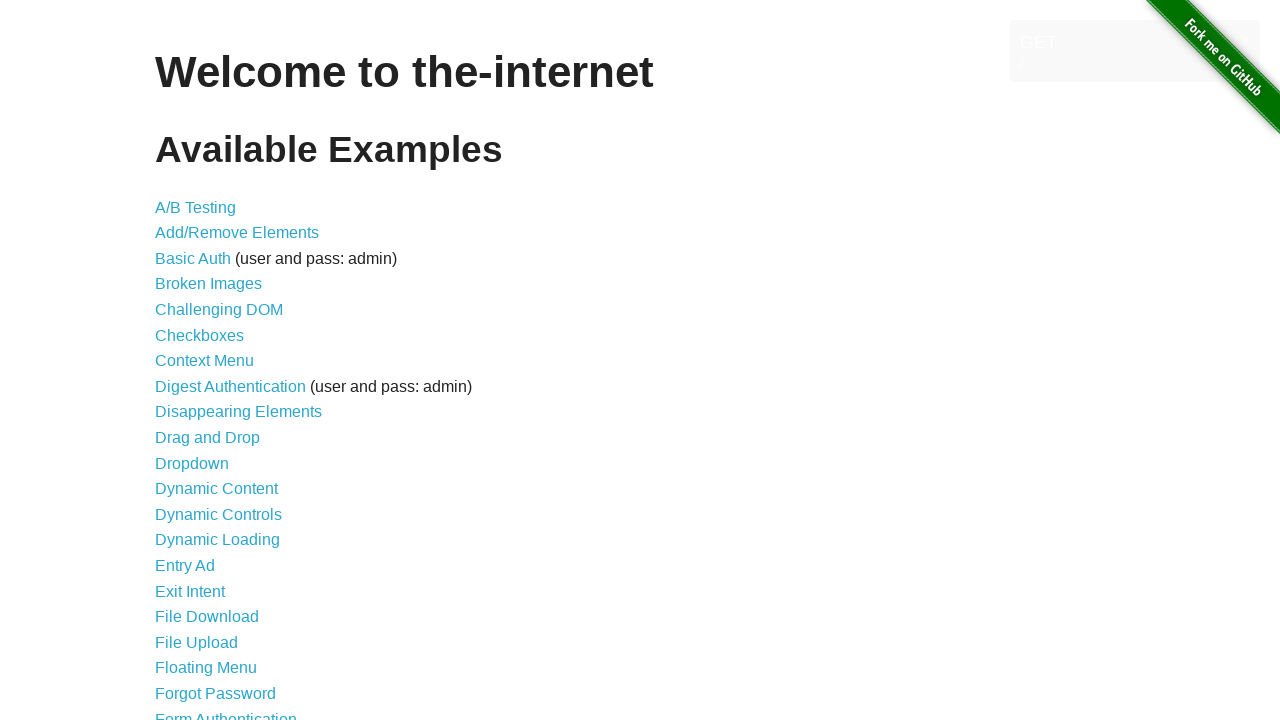

Displayed error growl notification
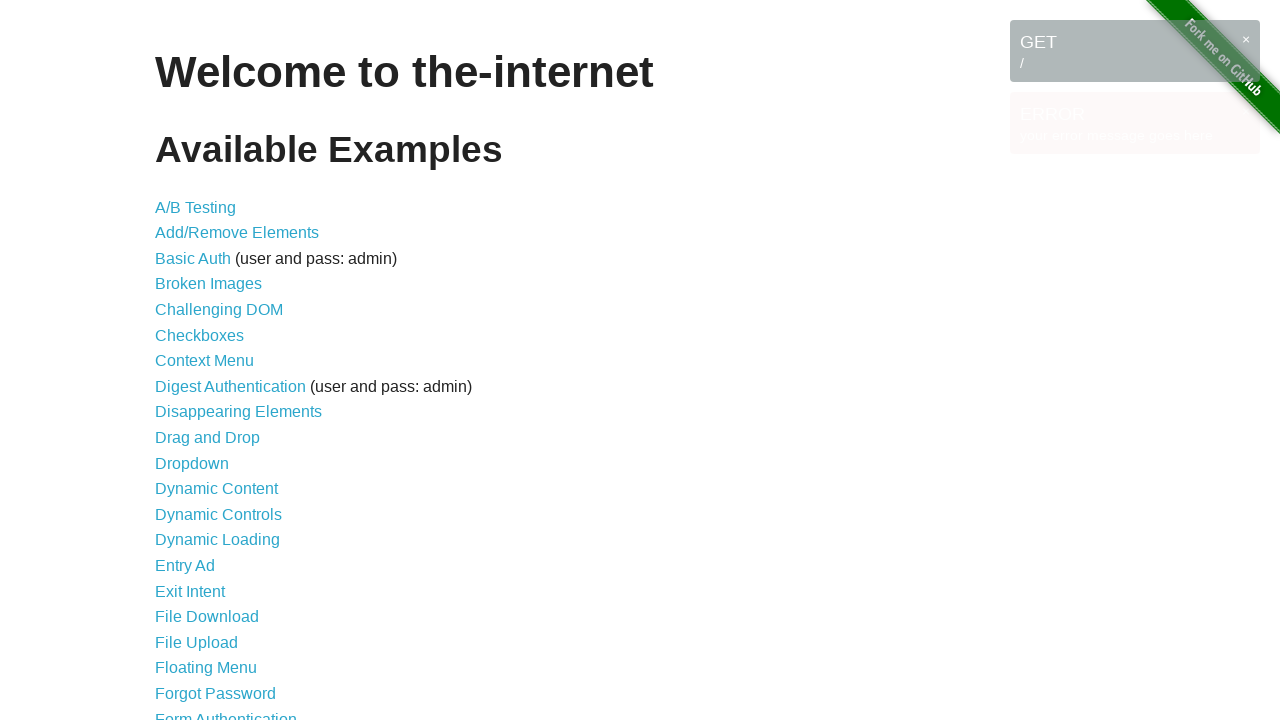

Displayed notice growl notification
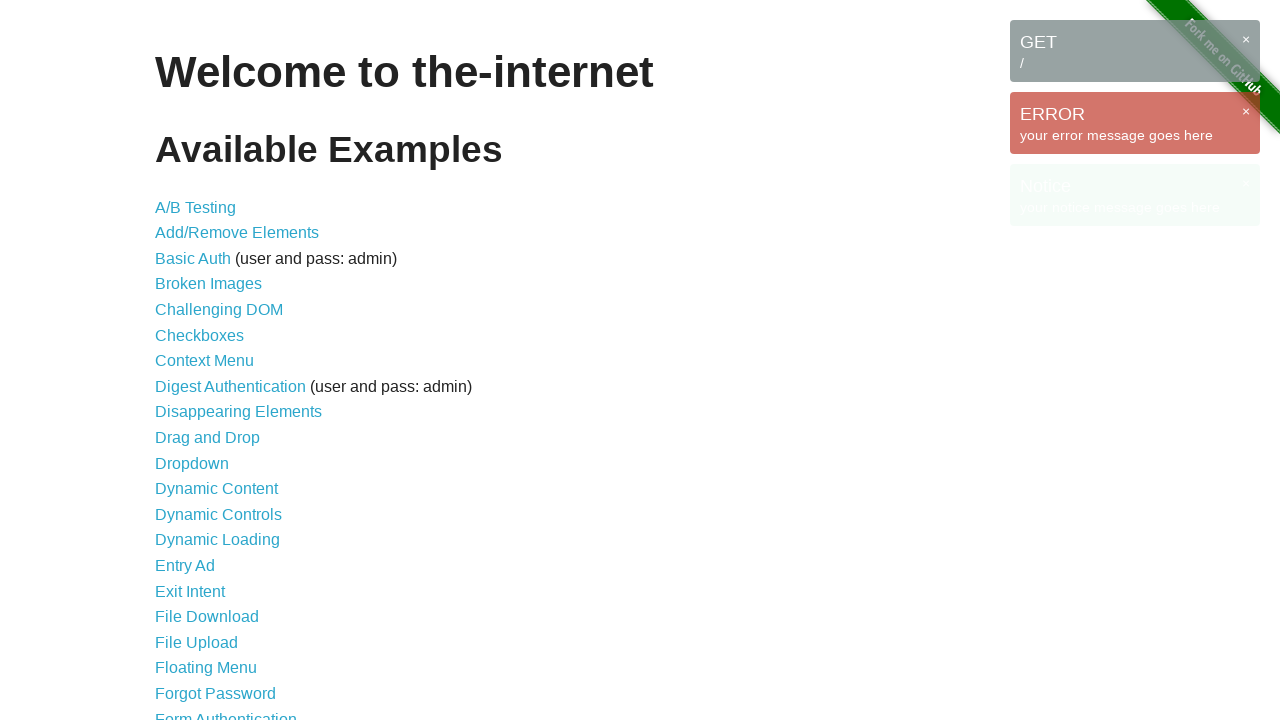

Displayed warning growl notification
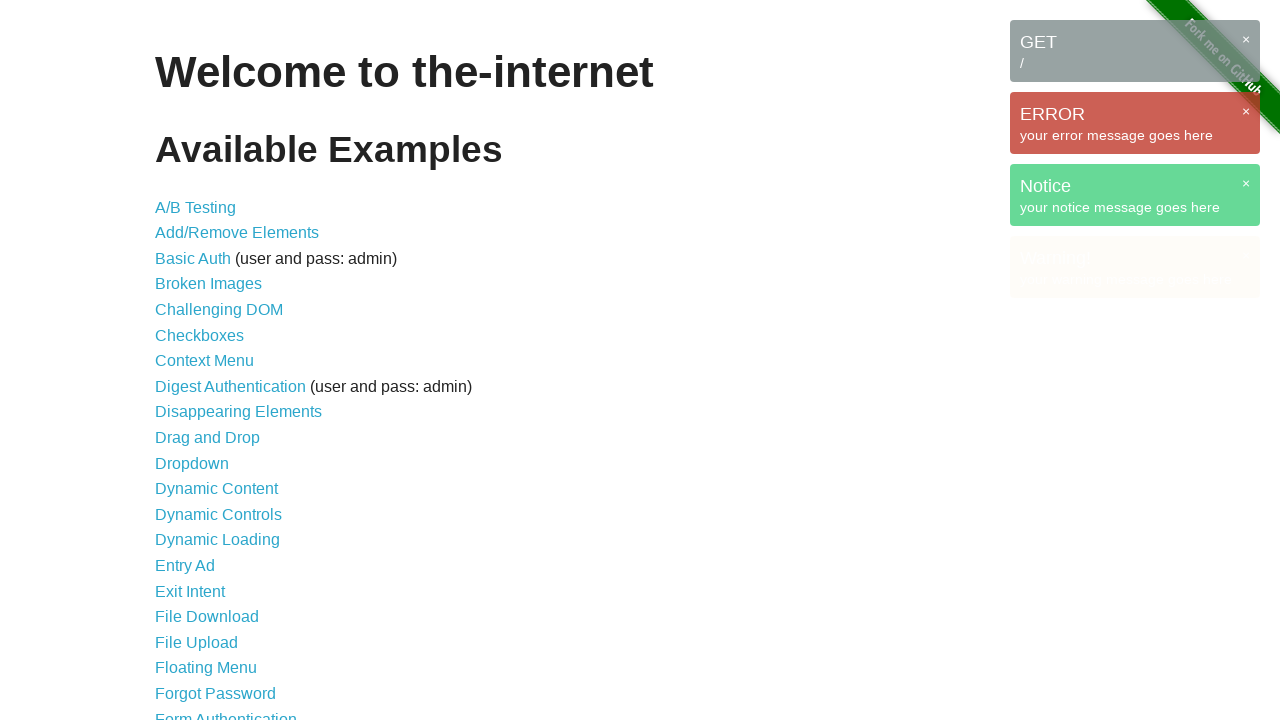

Verified growl notification messages are visible on the page
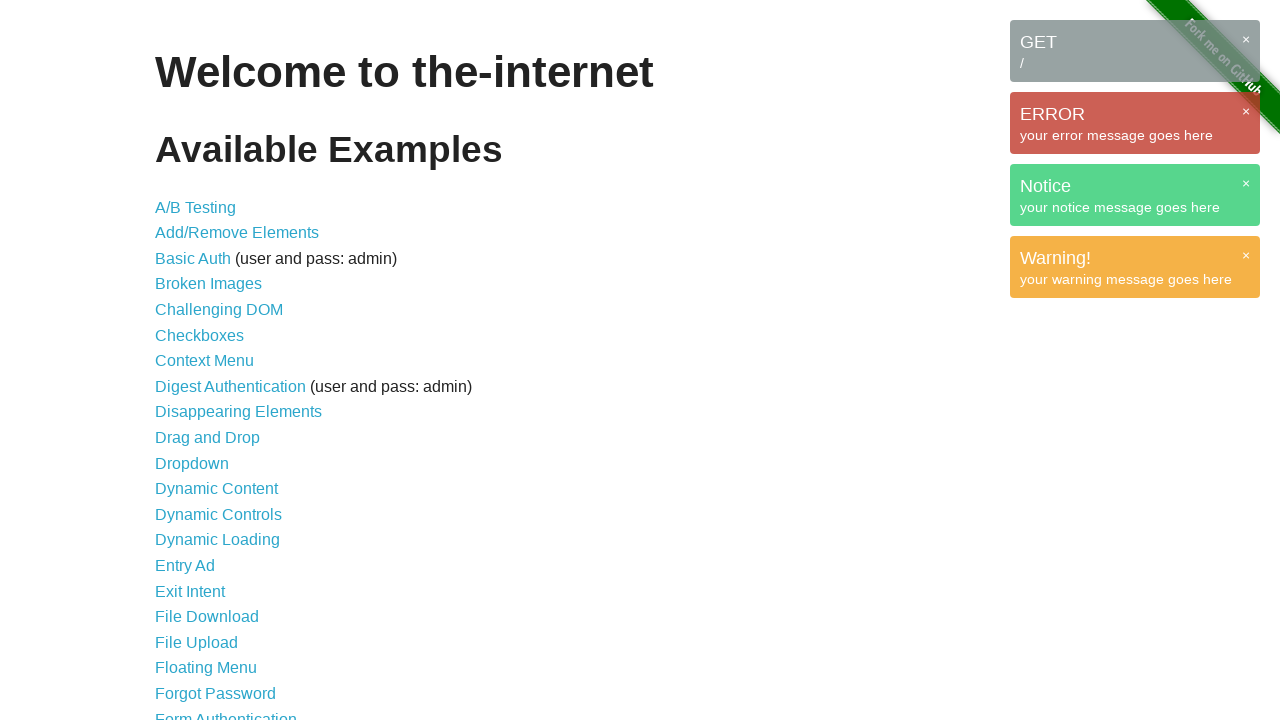

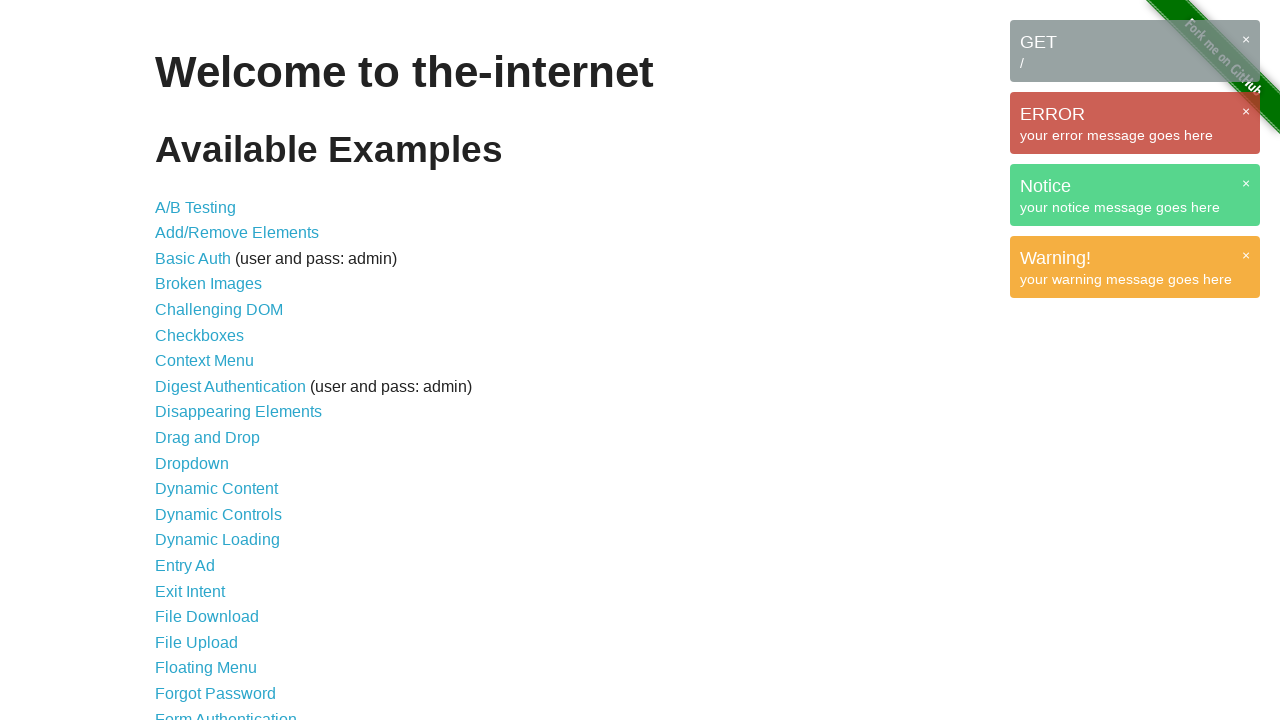